Tests confirm alert functionality by navigating to an alerts page, triggering a confirm dialog, accepting it, then triggering it again and dismissing it to verify both positive and negative responses.

Starting URL: https://www.leafground.com/dashboard.xhtml

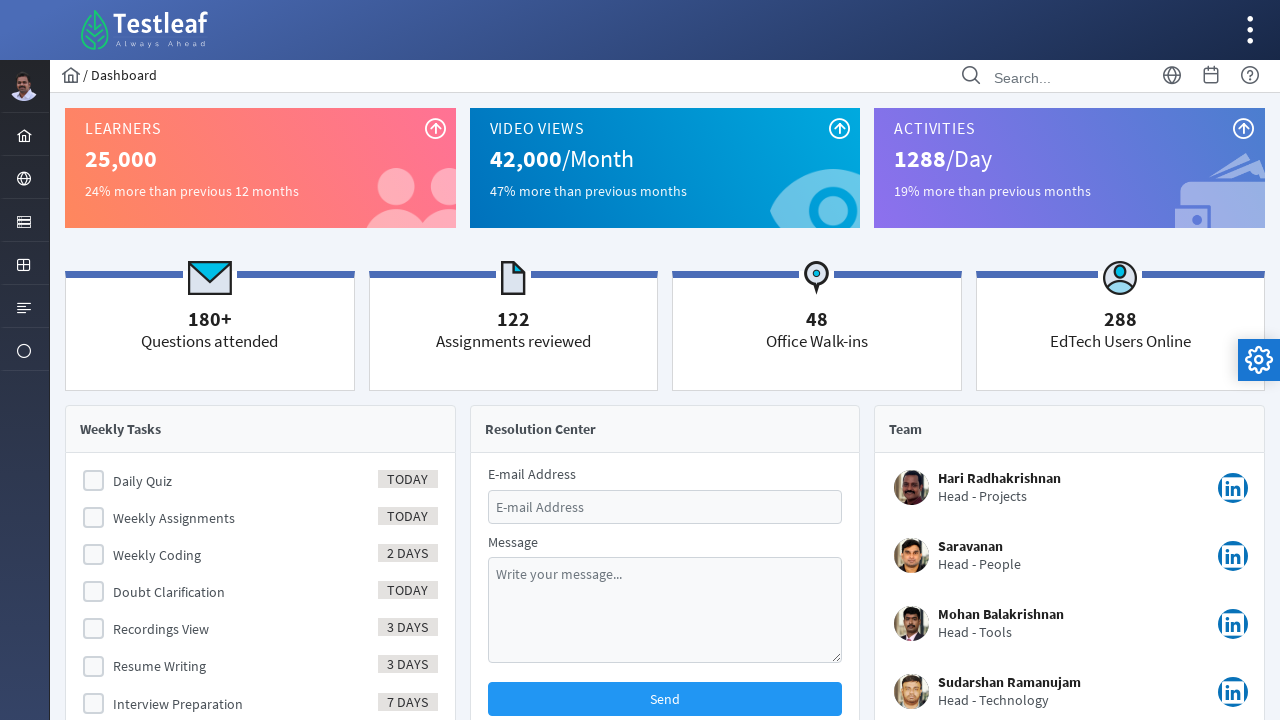

Clicked menu item to navigate to alerts section at (24, 178) on #menuform\:j_idt39
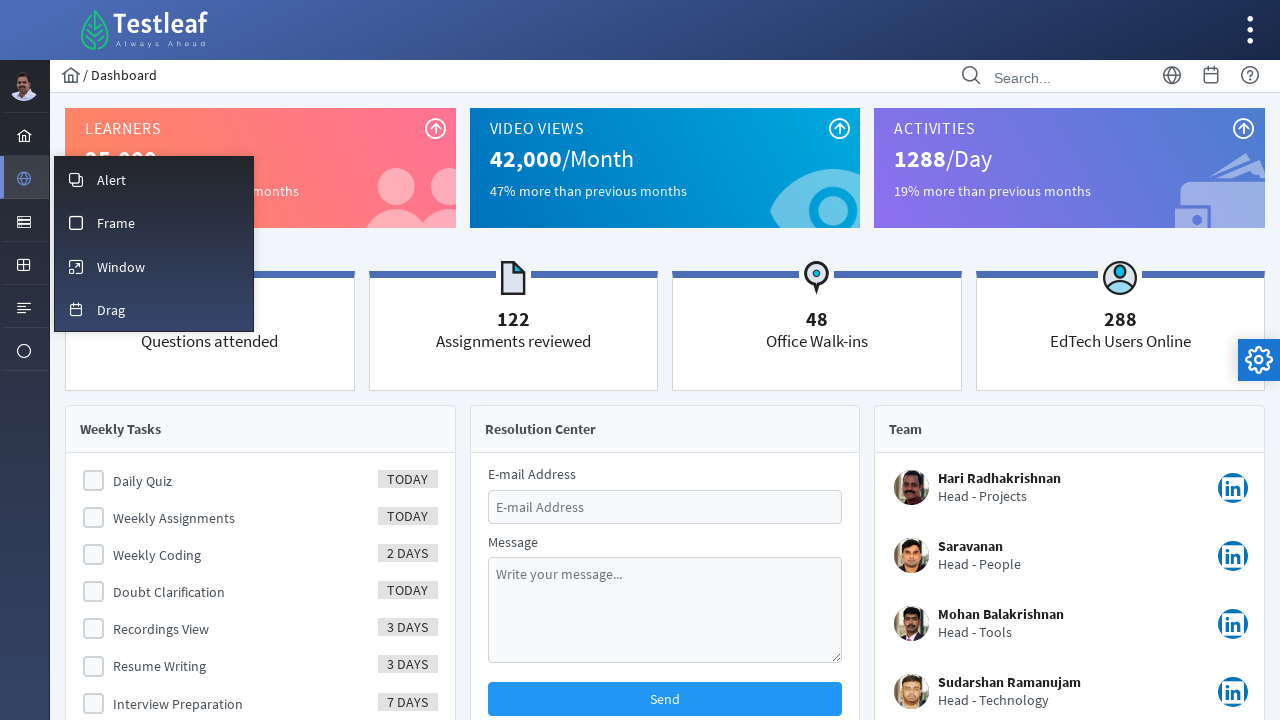

Clicked overlay menu item at (154, 179) on #menuform\:m_overlay
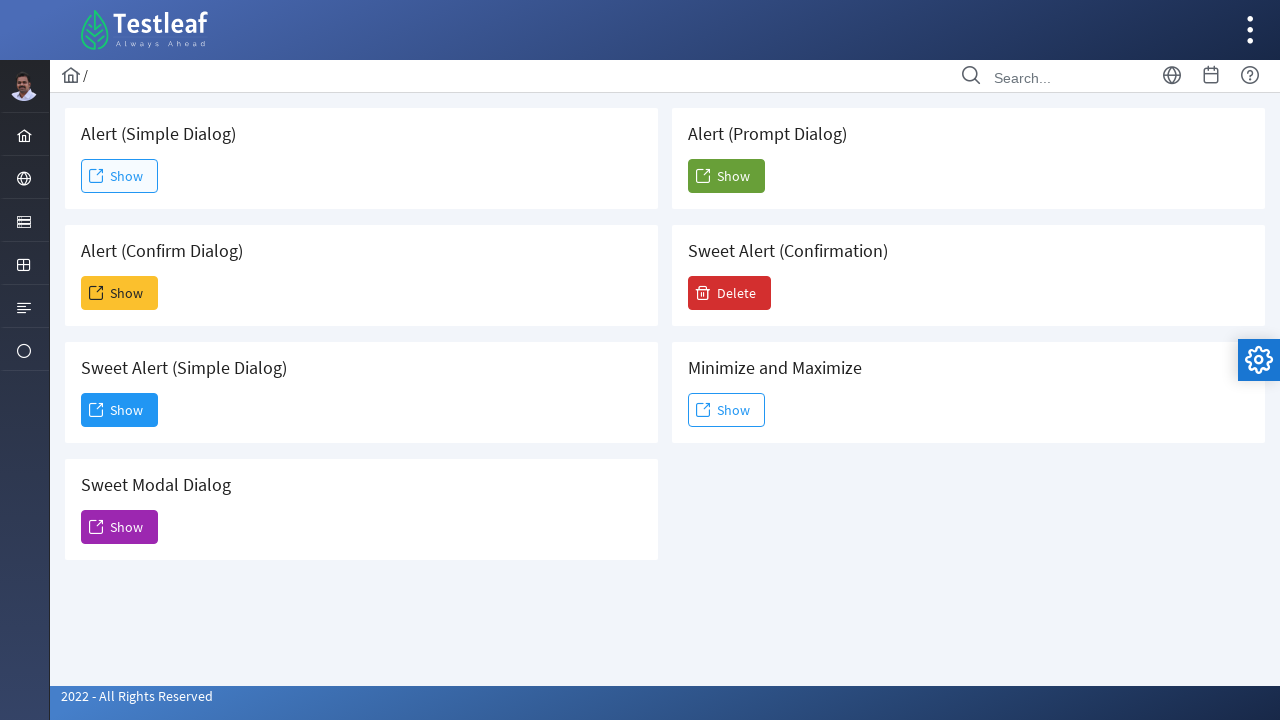

Waited for confirm alert button to load
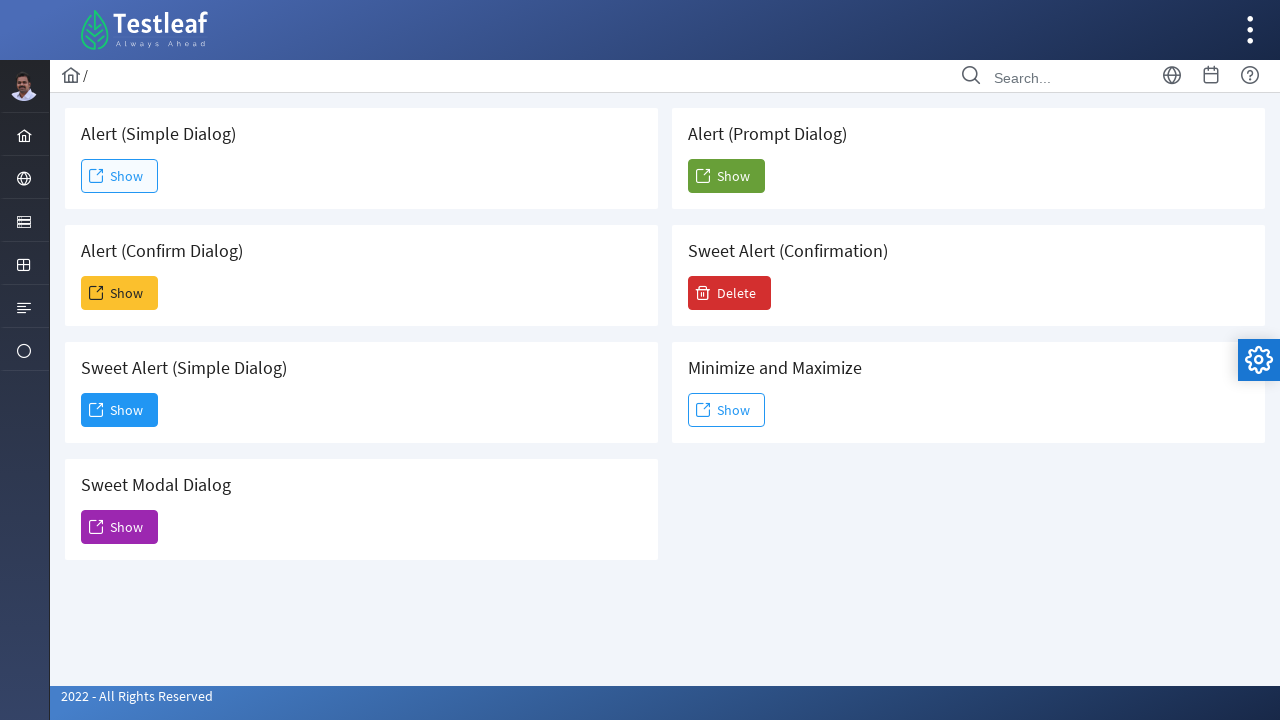

Clicked button to trigger confirm alert at (120, 293) on #j_idt88\:j_idt93
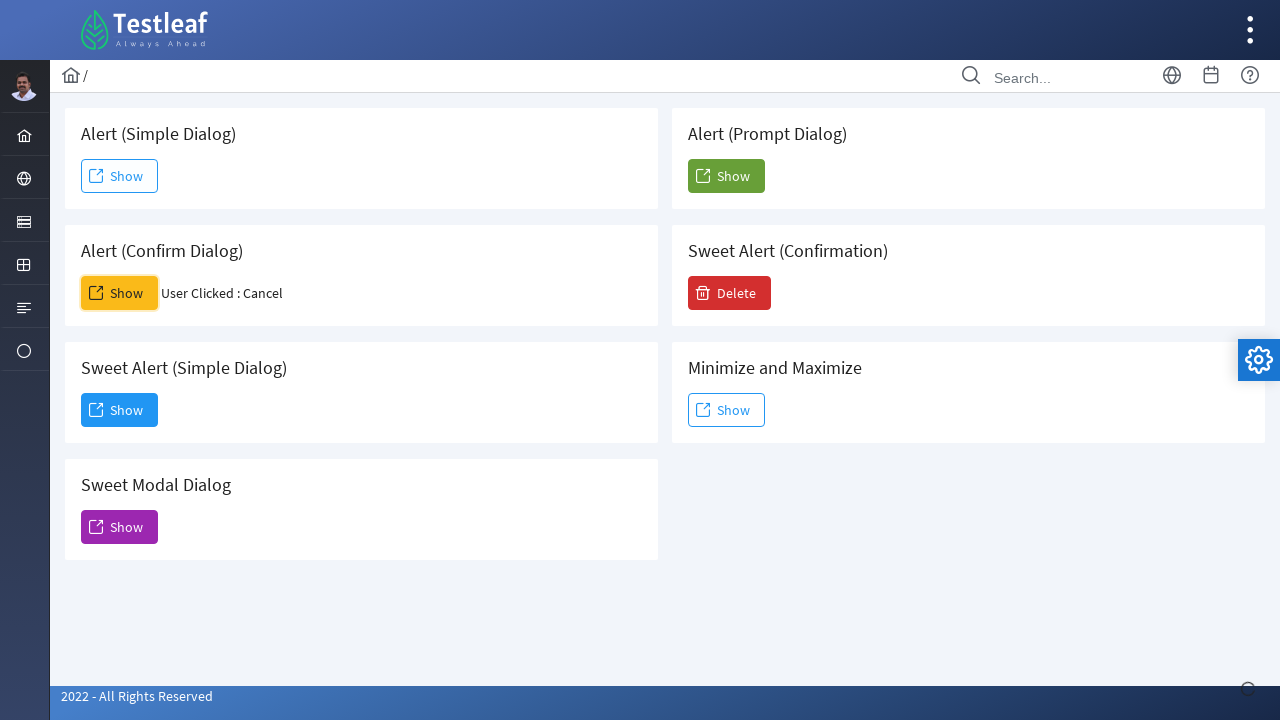

Triggered confirm alert and accepted it (positive response) at (120, 293) on #j_idt88\:j_idt93
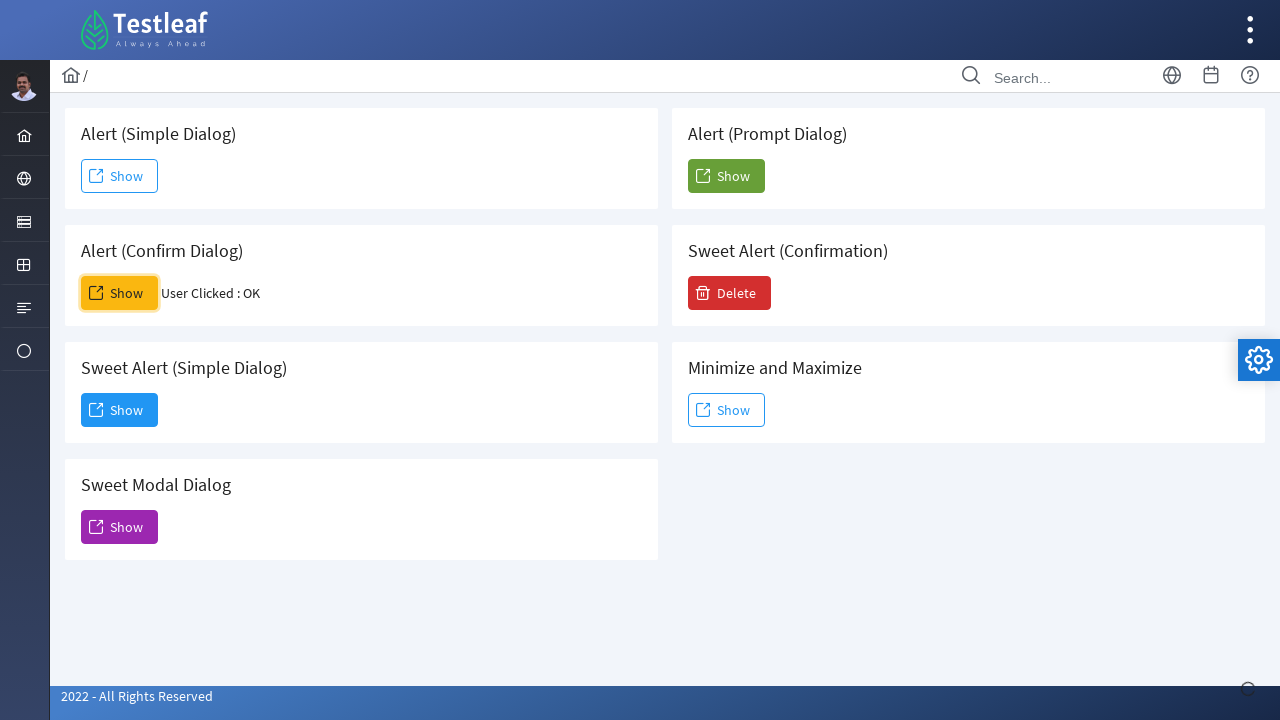

Waited for result to update after accepting alert
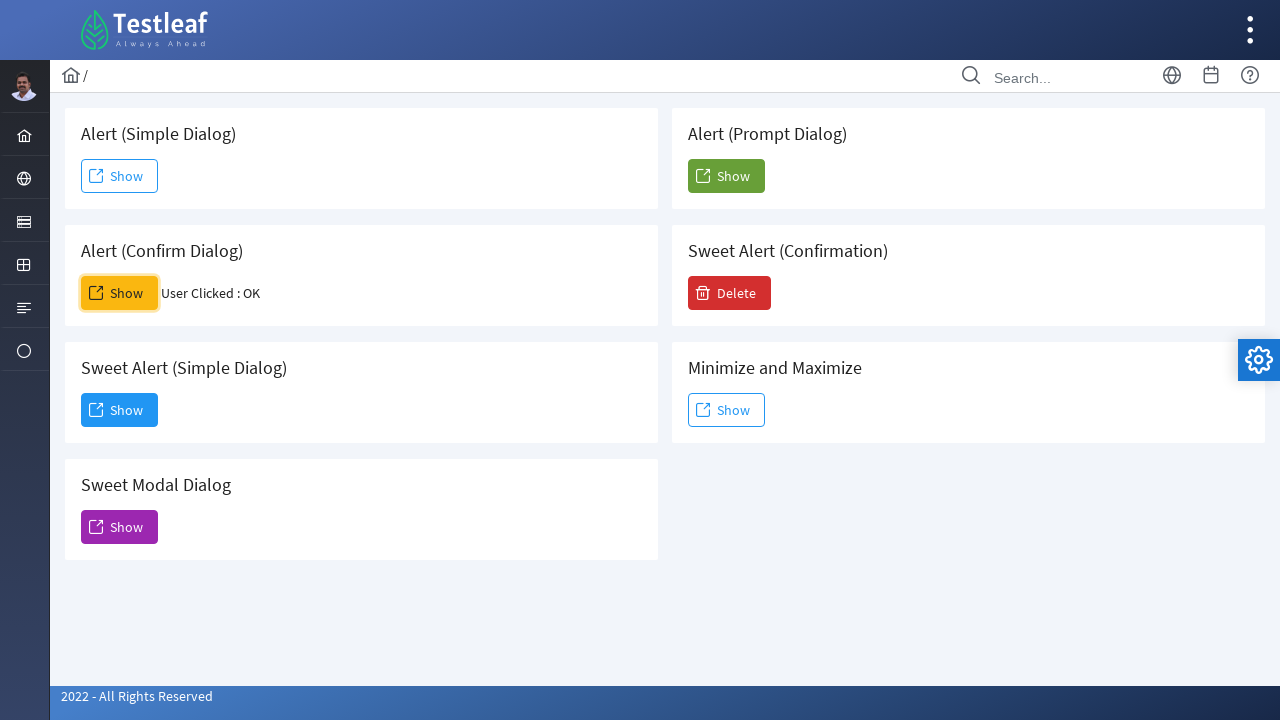

Waited 1 second before next test
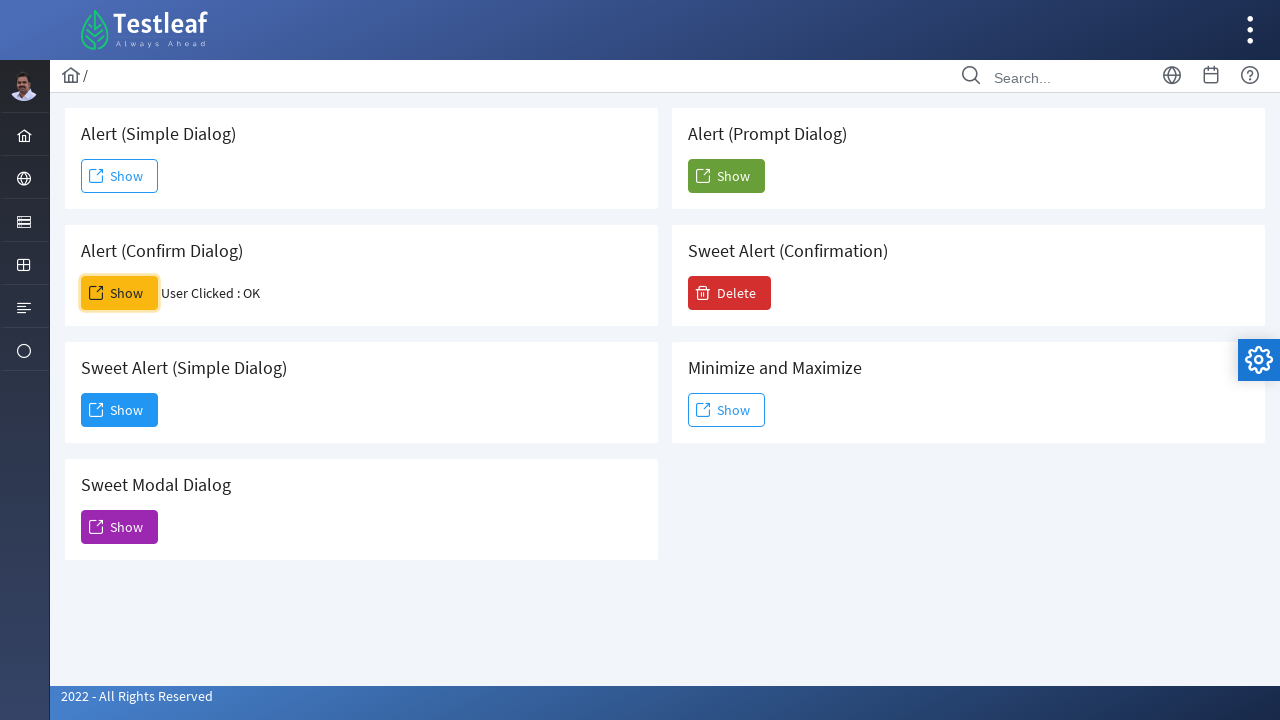

Set up dialog handler to dismiss alerts
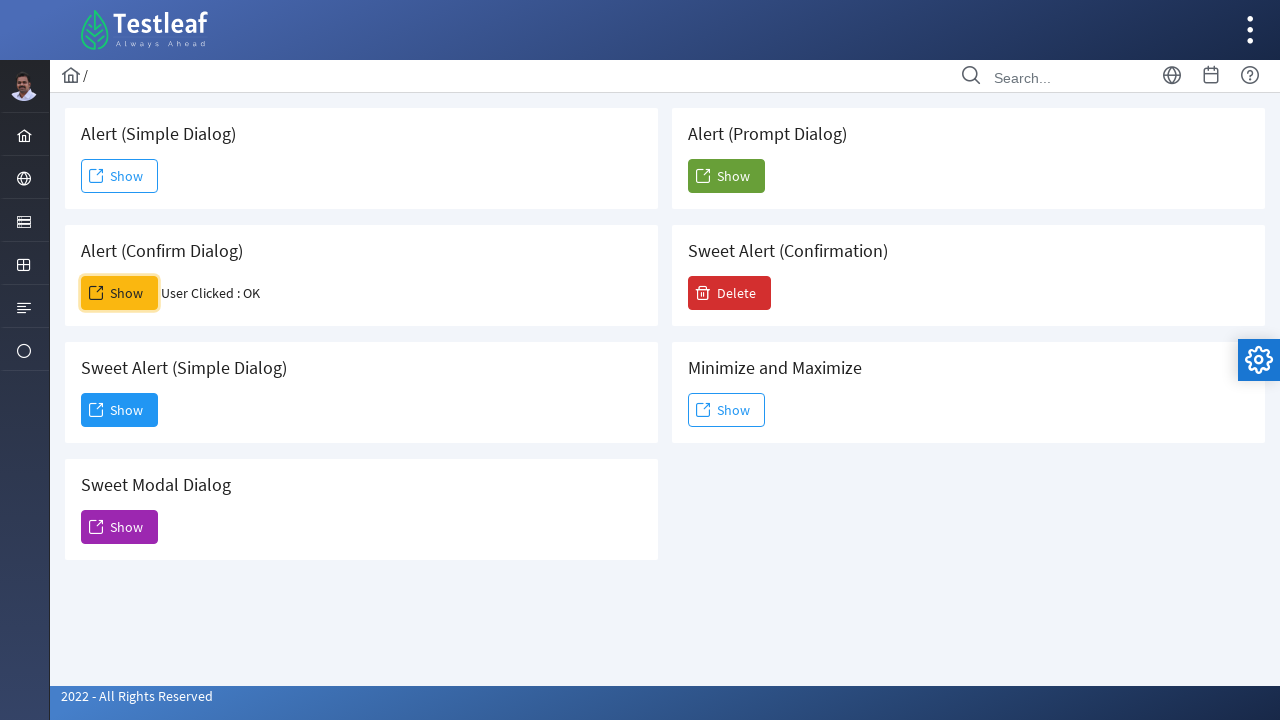

Clicked button to trigger confirm alert again at (120, 293) on #j_idt88\:j_idt93
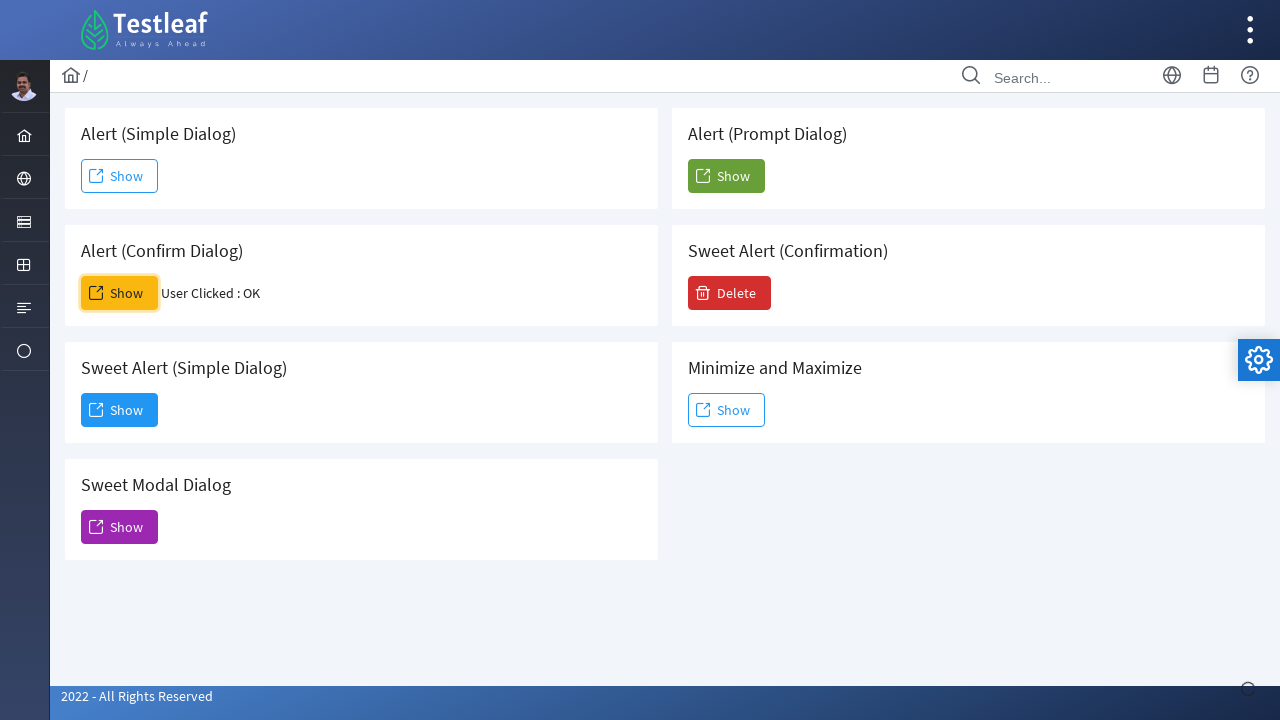

Triggered confirm alert and dismissed it (negative response), waited for result to update
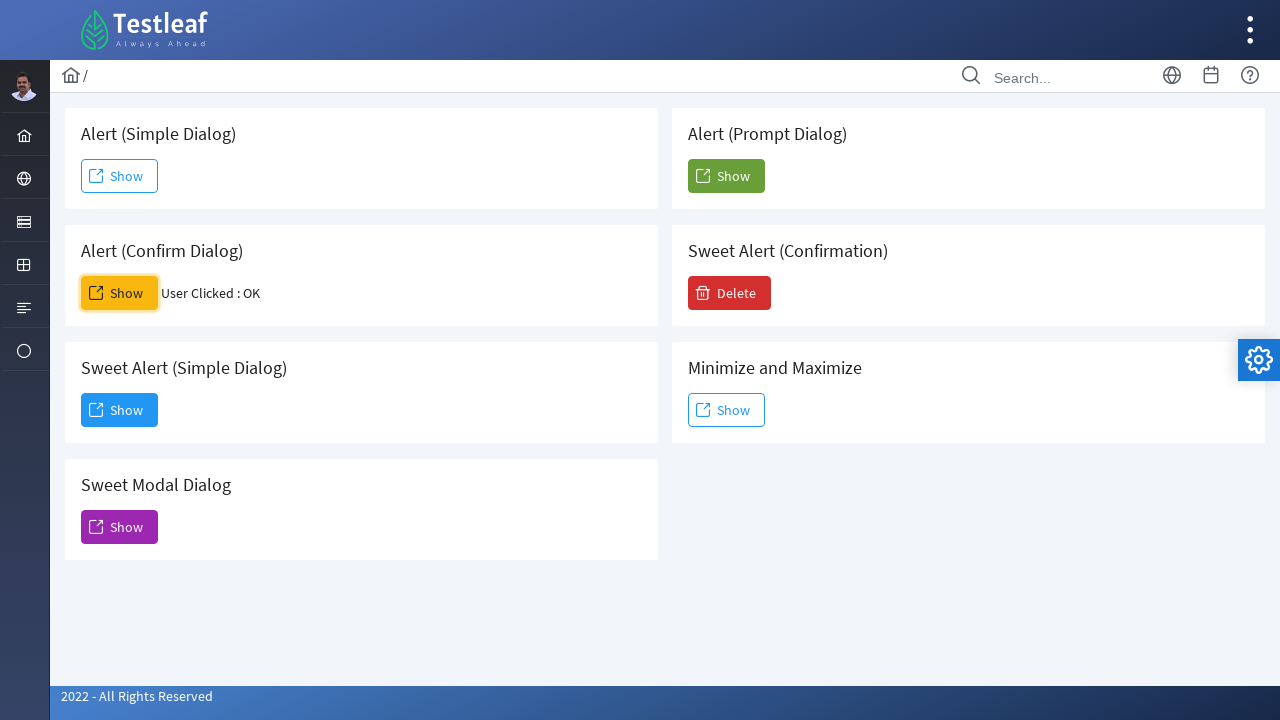

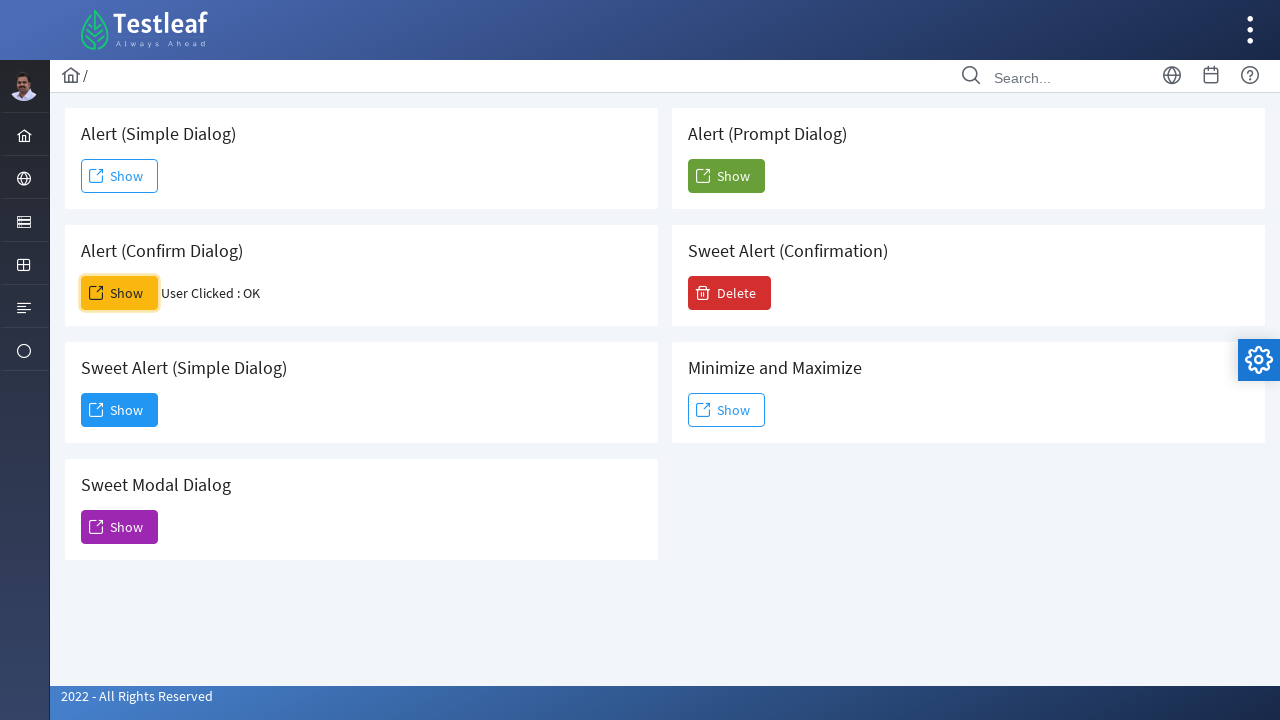